Tests clicking on a "Go to Dashboard" link and navigating back to the original page

Starting URL: https://leafground.com/link.xhtml

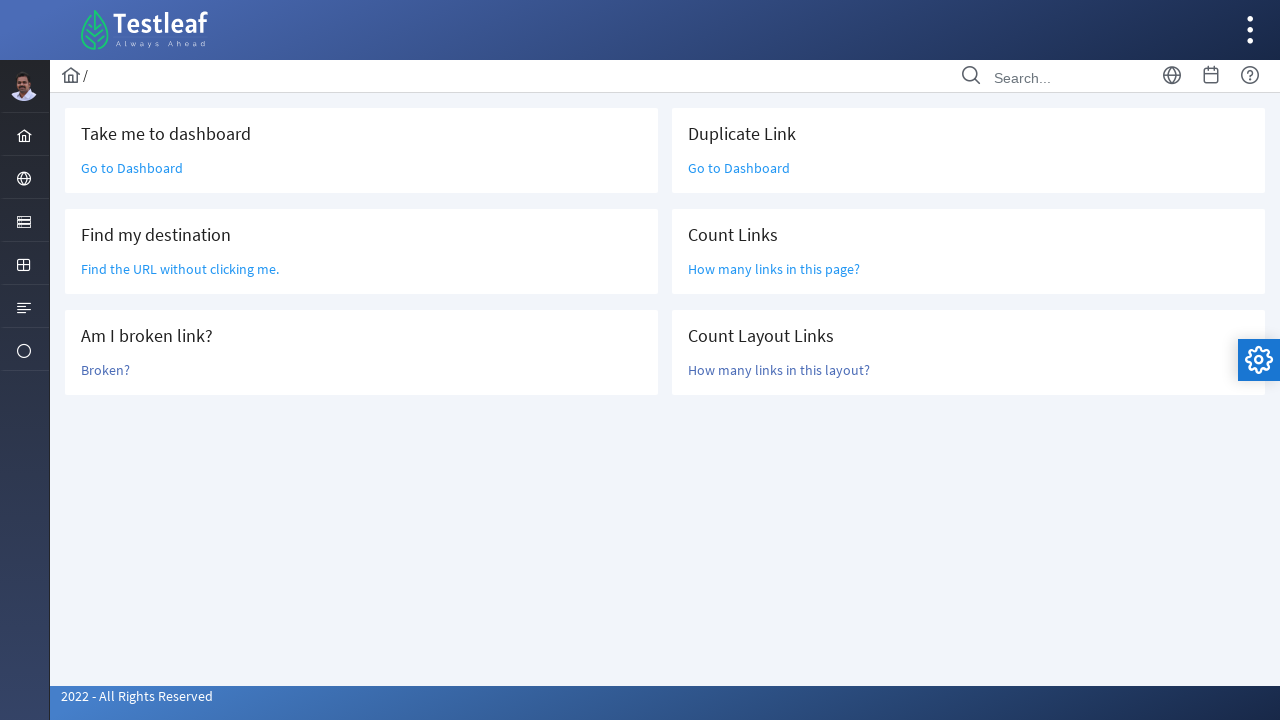

Clicked on 'Go to Dashboard' link at (132, 168) on a:has-text('Go to Dashboard')
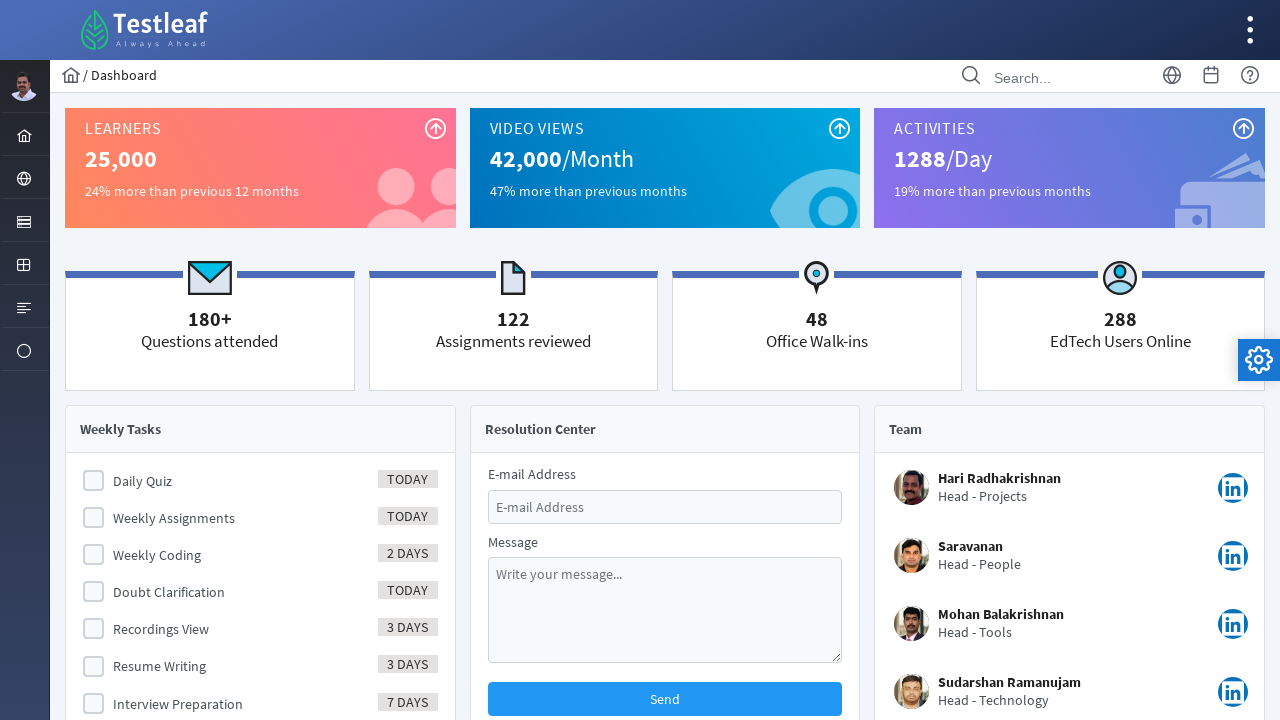

Navigated back to the original page
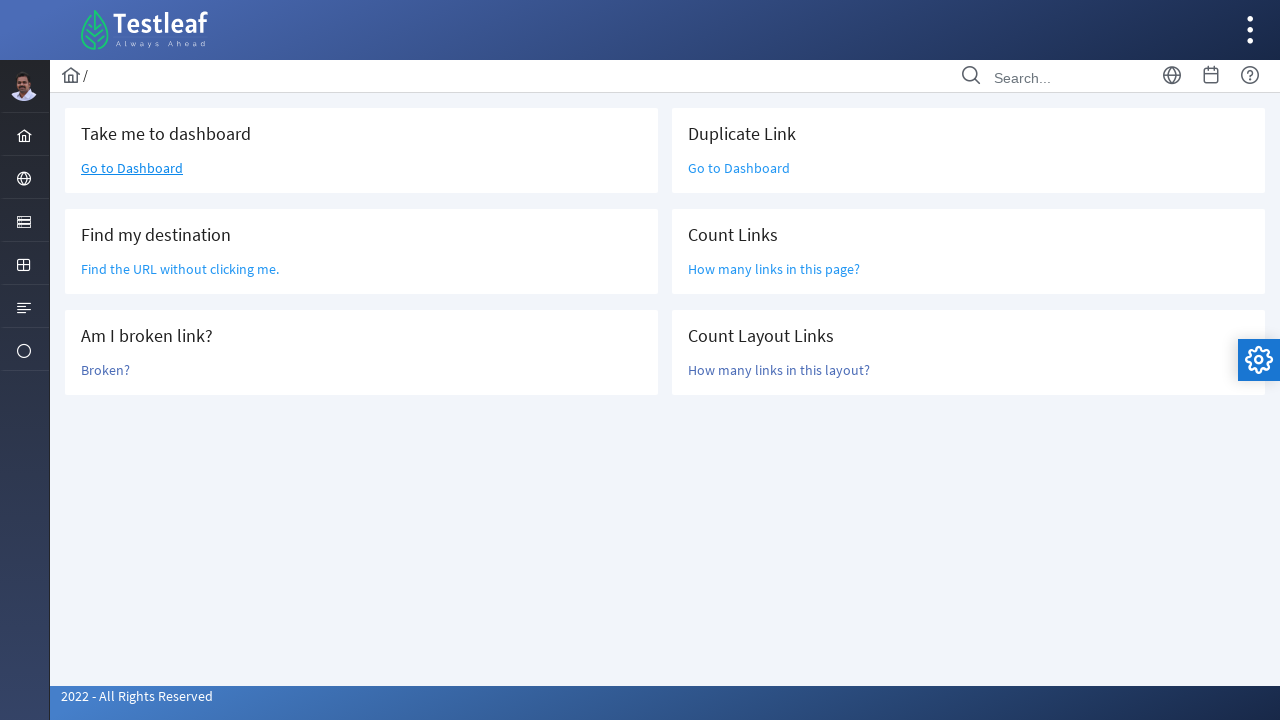

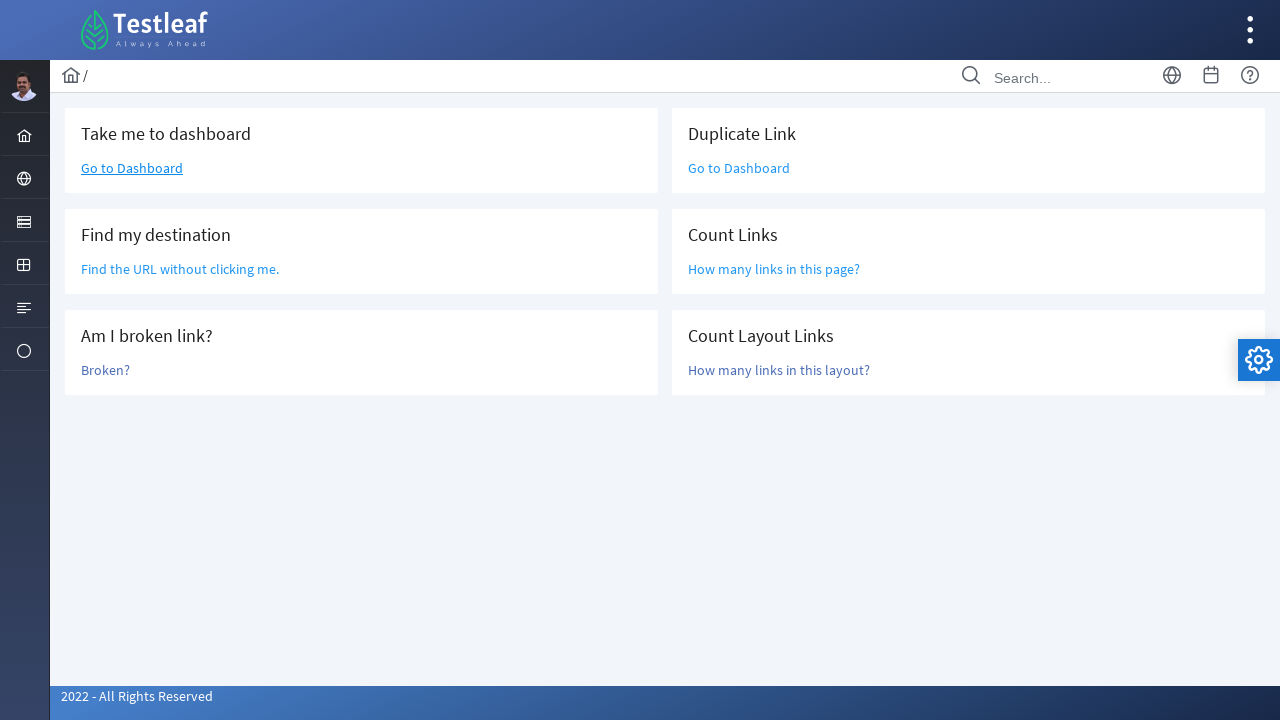